Tests accepting a JavaScript alert by clicking the first button, accepting the alert, and verifying the result message shows "You successfully clicked an alert"

Starting URL: https://the-internet.herokuapp.com/javascript_alerts

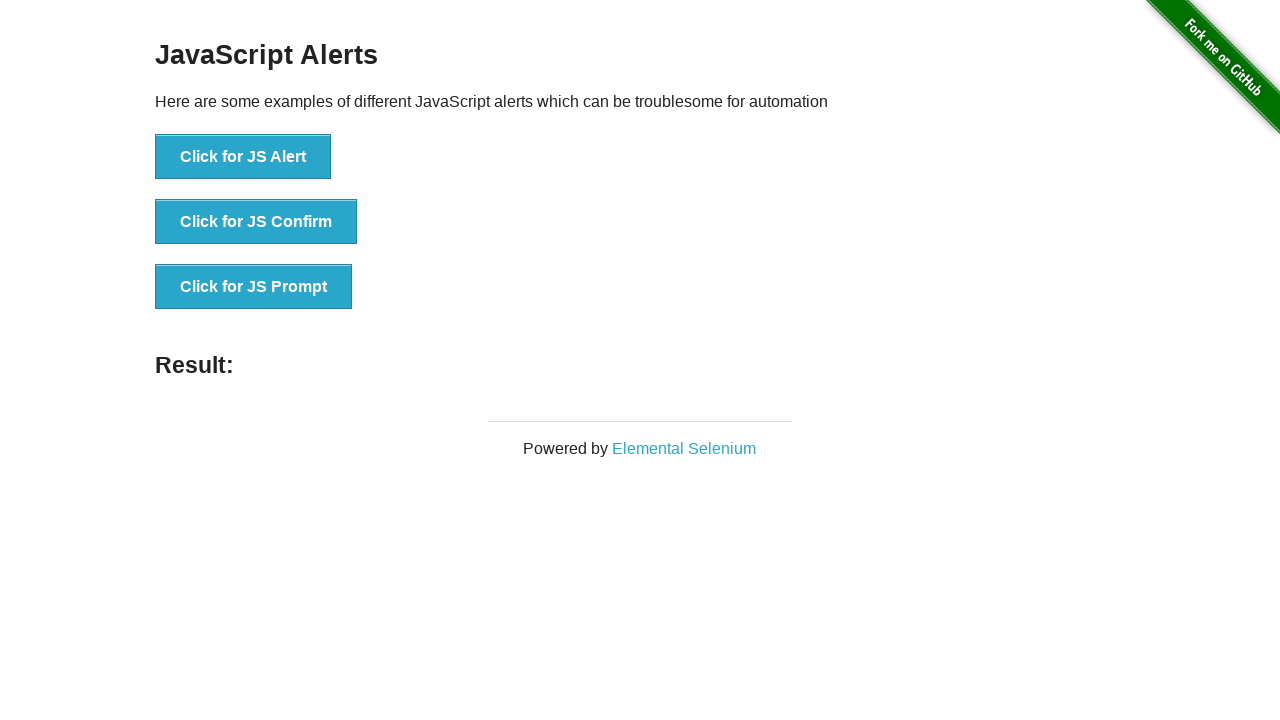

Clicked the JavaScript alert button at (243, 157) on xpath=//button[@onclick='jsAlert()']
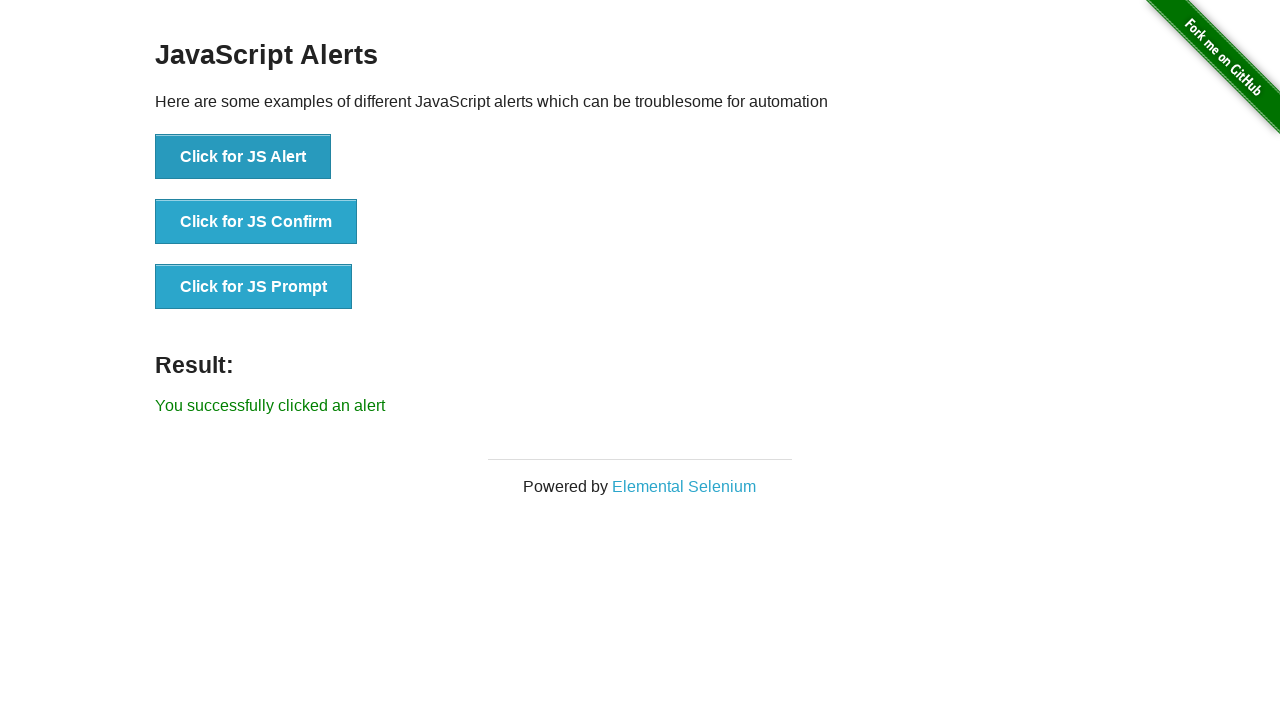

Set up dialog handler to accept alerts
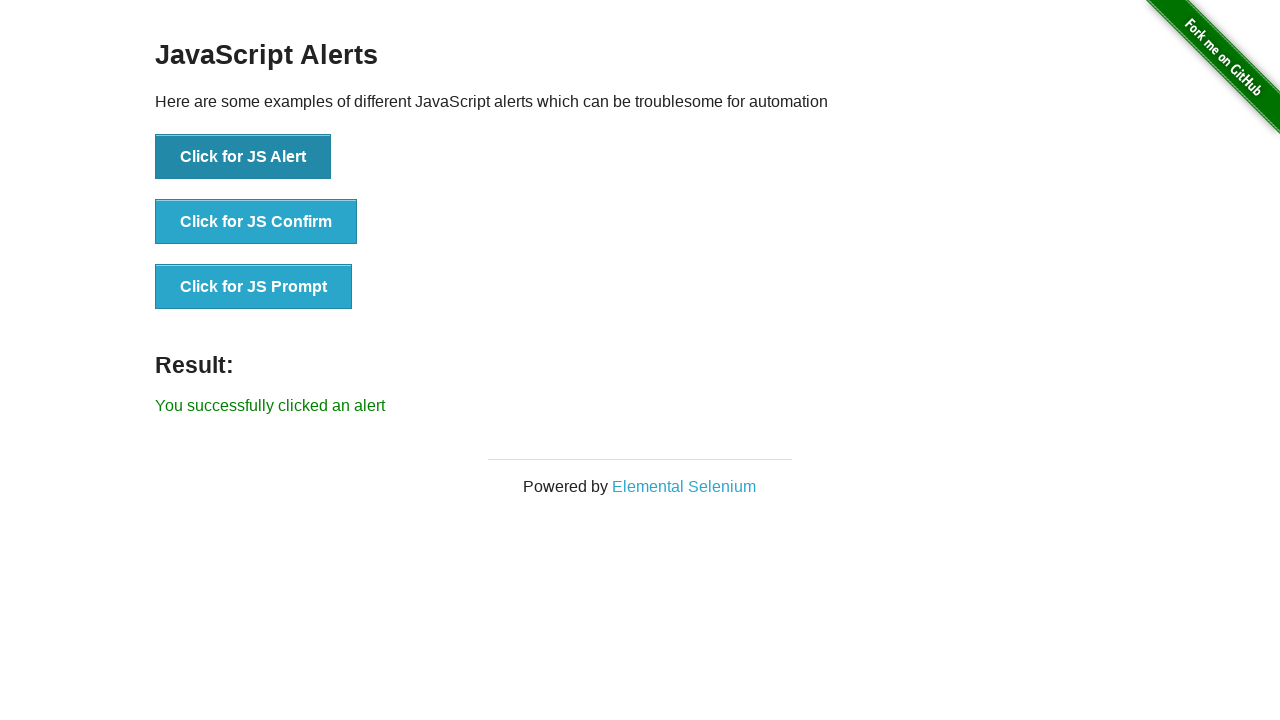

Clicked the JavaScript alert button again to trigger alert at (243, 157) on xpath=//button[@onclick='jsAlert()']
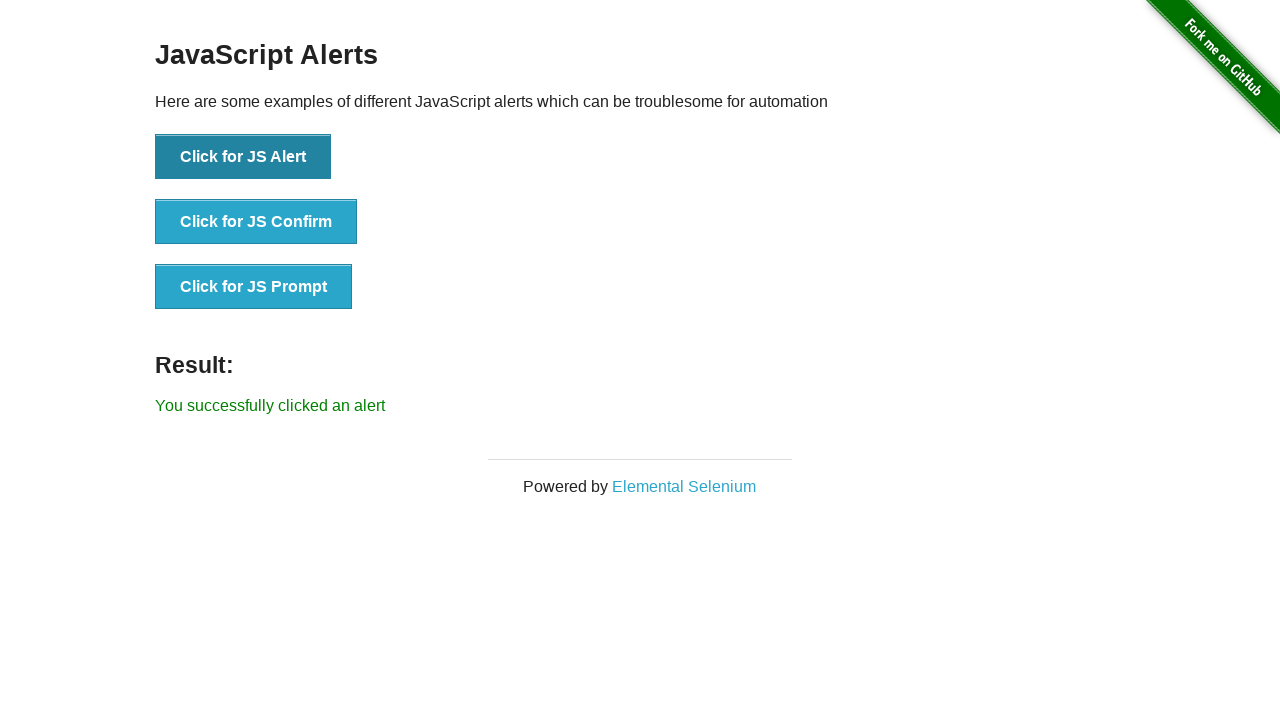

Retrieved result message text
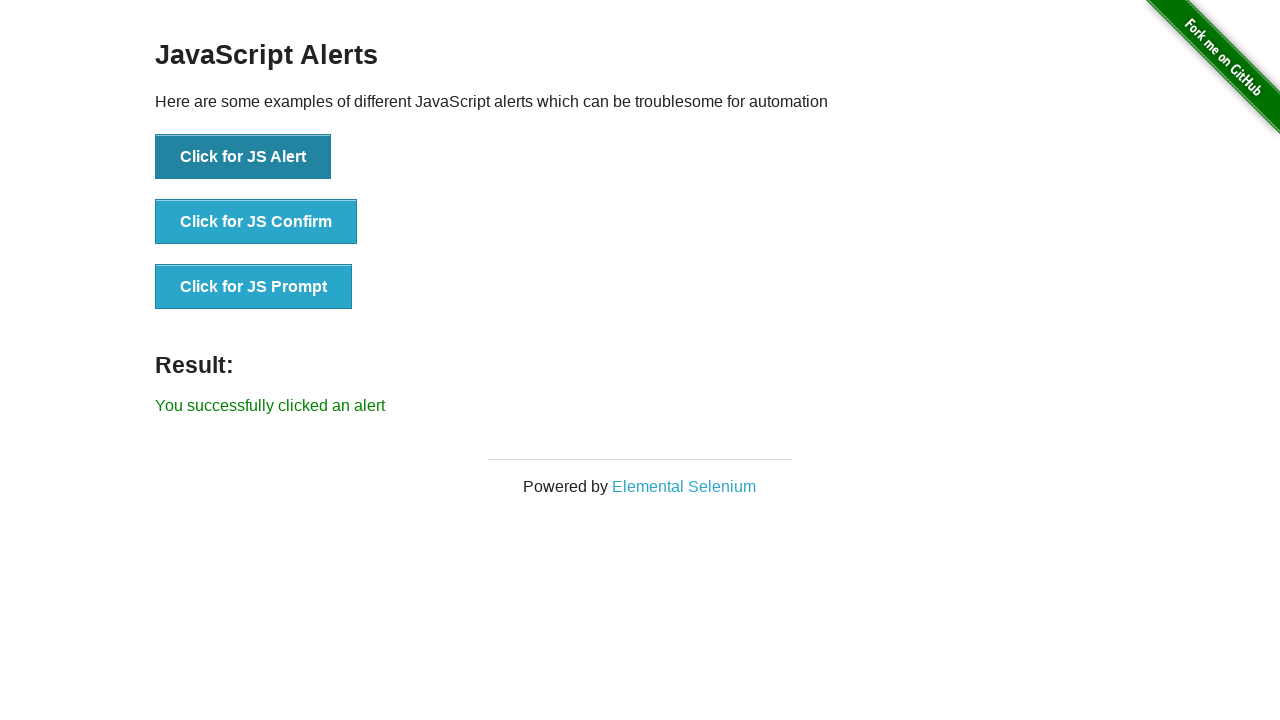

Verified result message shows 'You successfully clicked an alert'
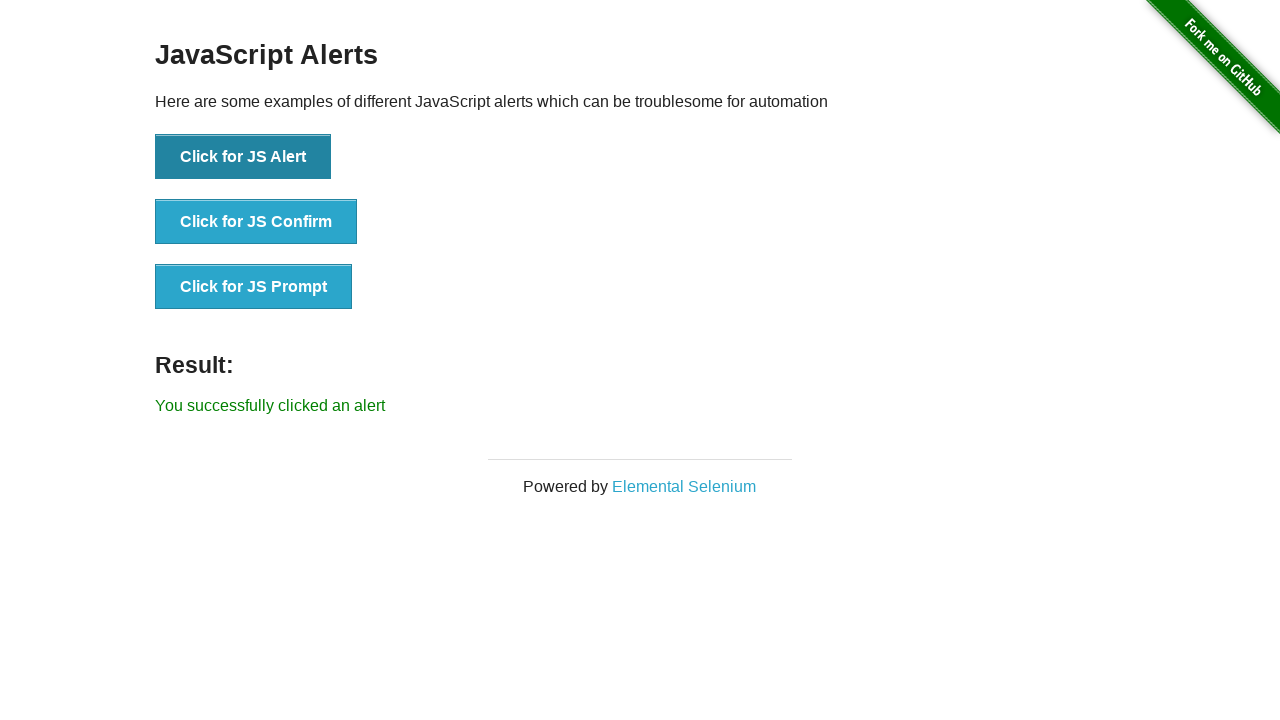

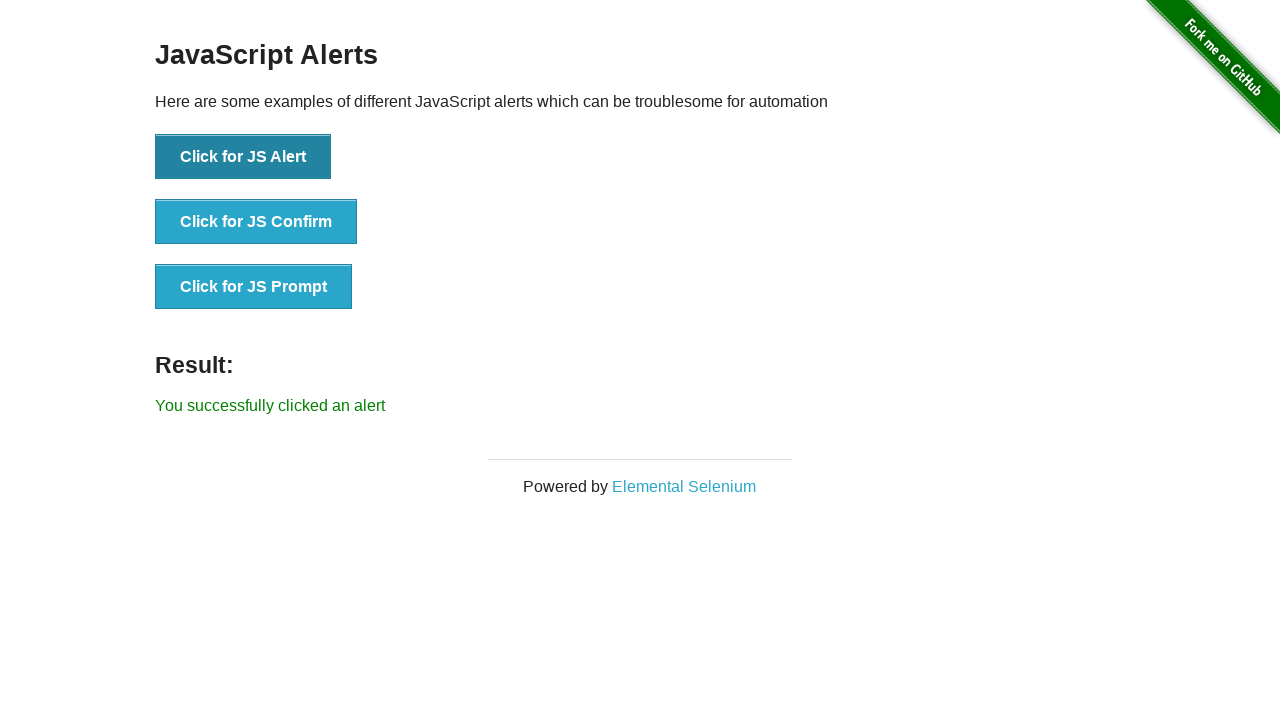